Tests an e-commerce site by adding multiple products to cart, verifying total amount, applying a promo code, and checking the discount applied

Starting URL: https://rahulshettyacademy.com/seleniumPractise/#/

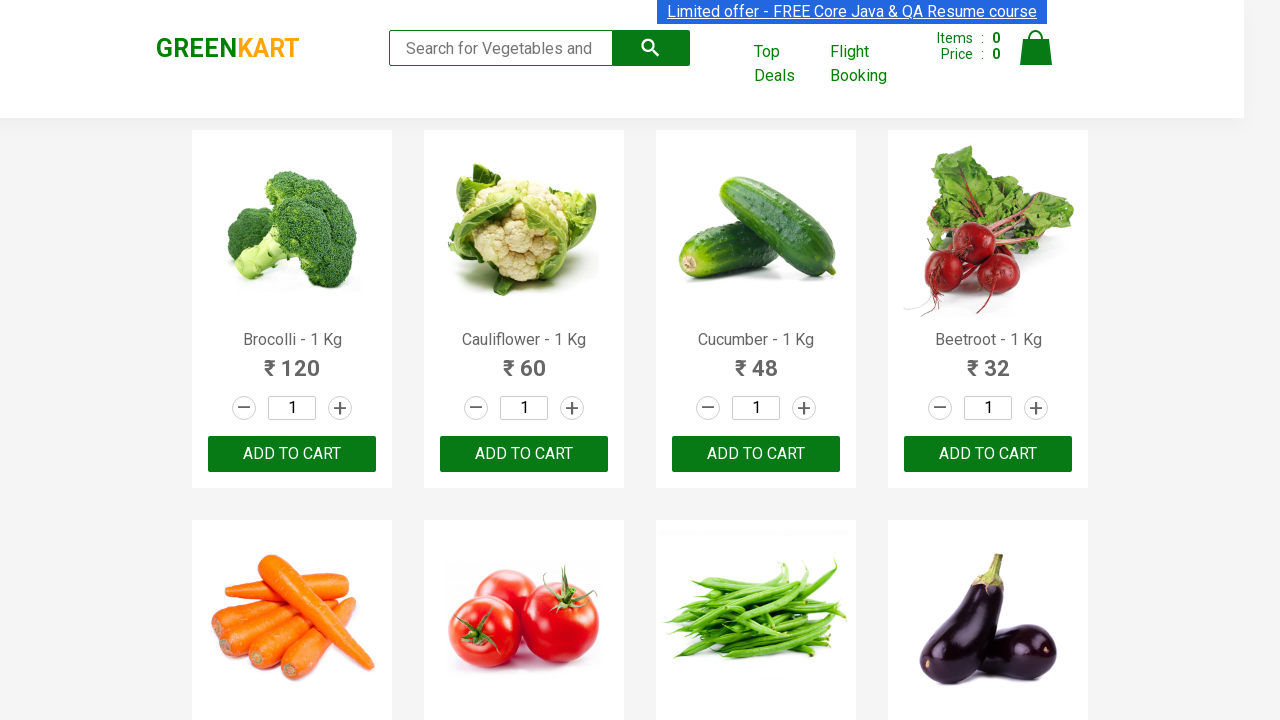

Located all product names on the page
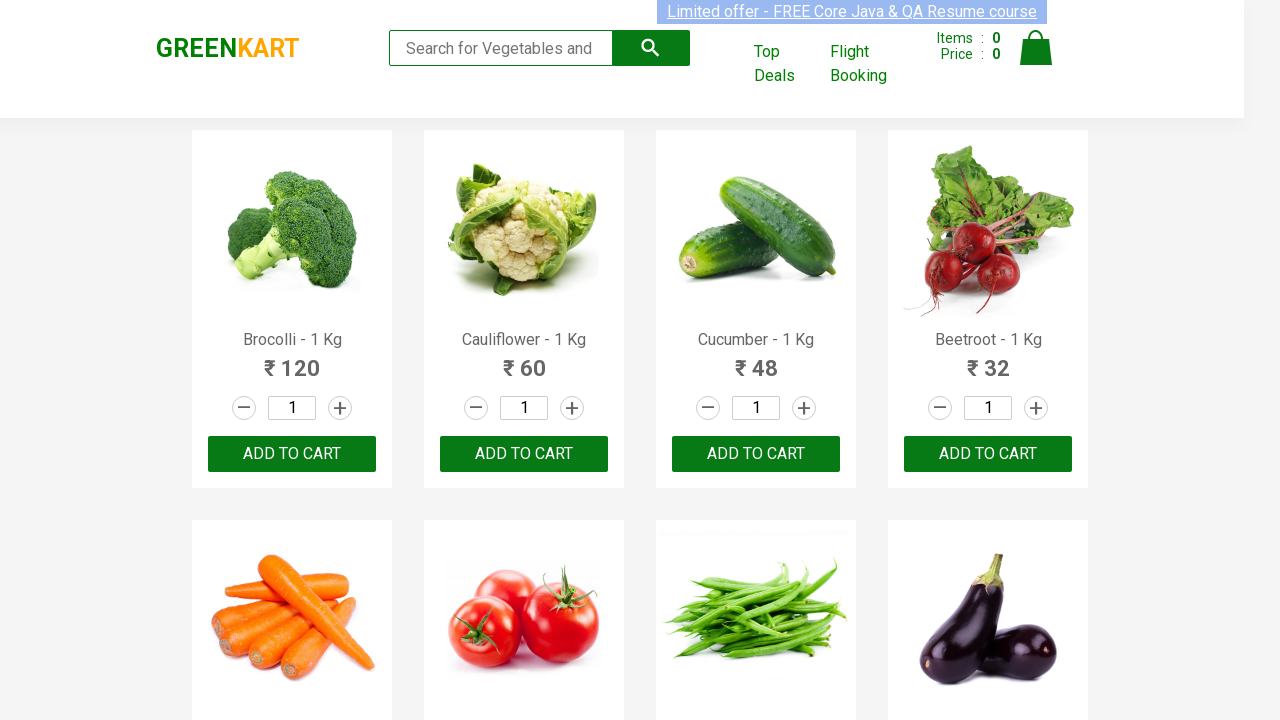

Located all 'ADD TO CART' buttons
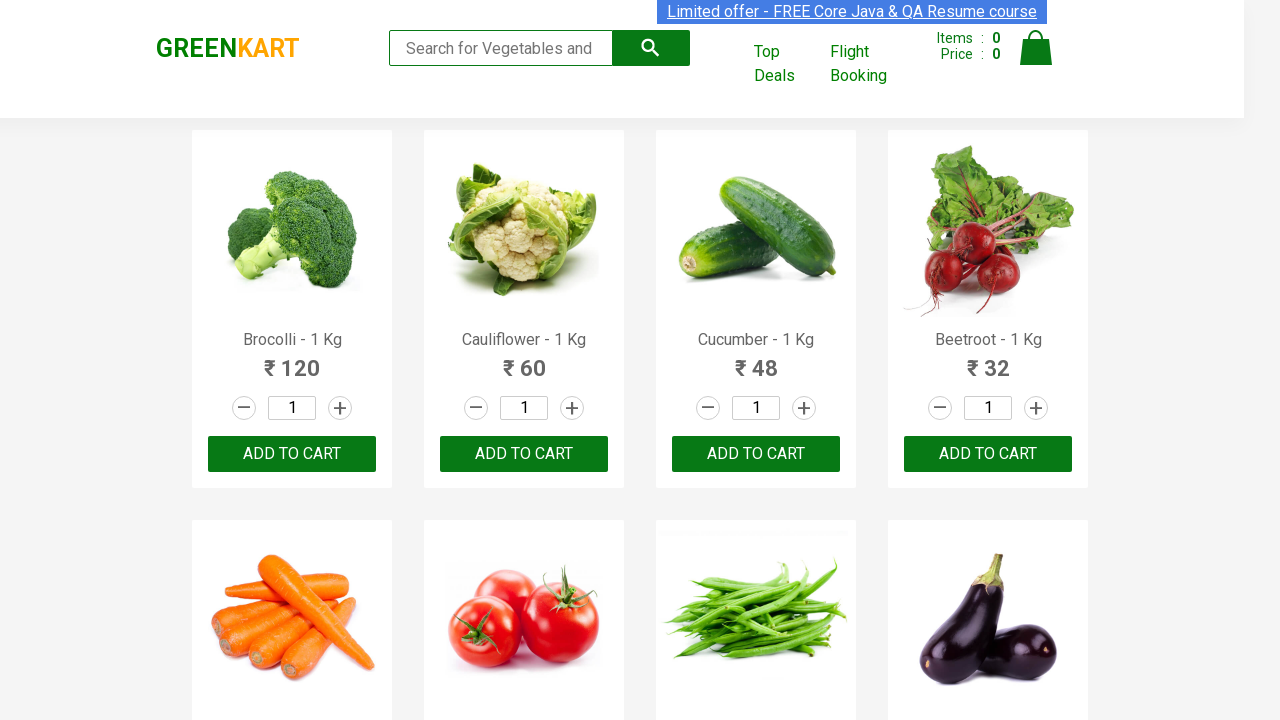

Added Cauliflower to cart
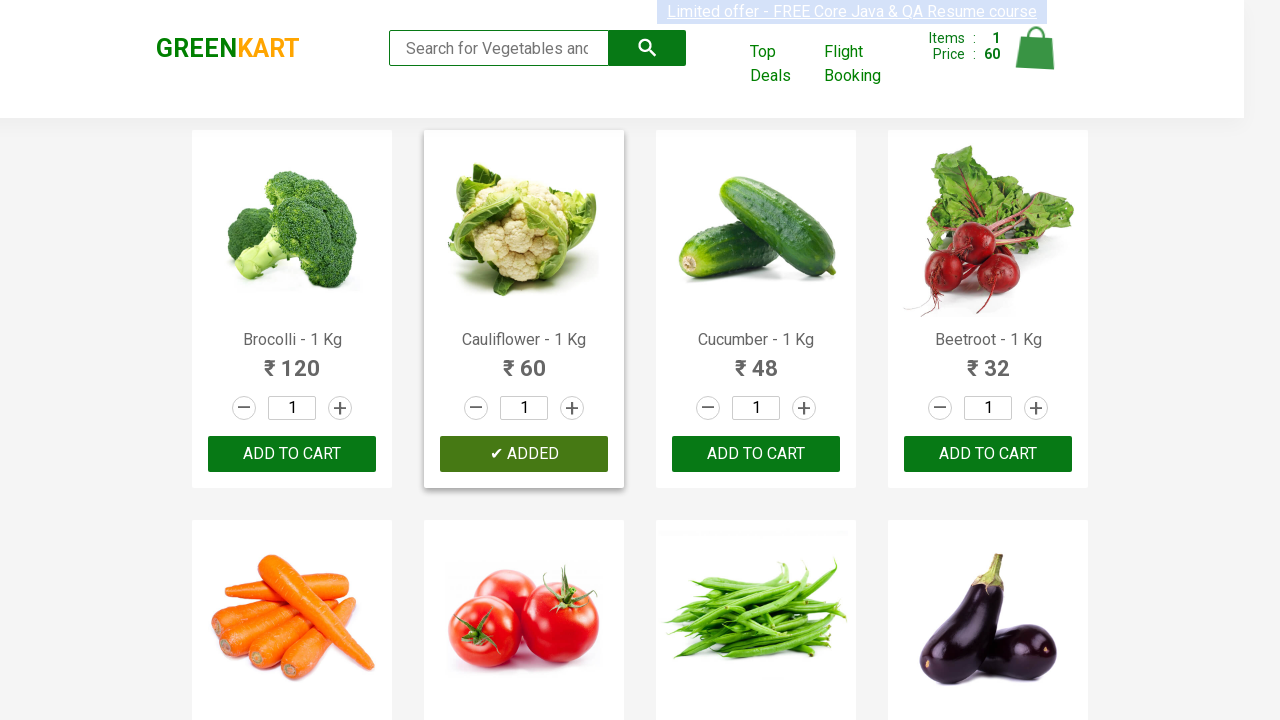

Added Beans to cart
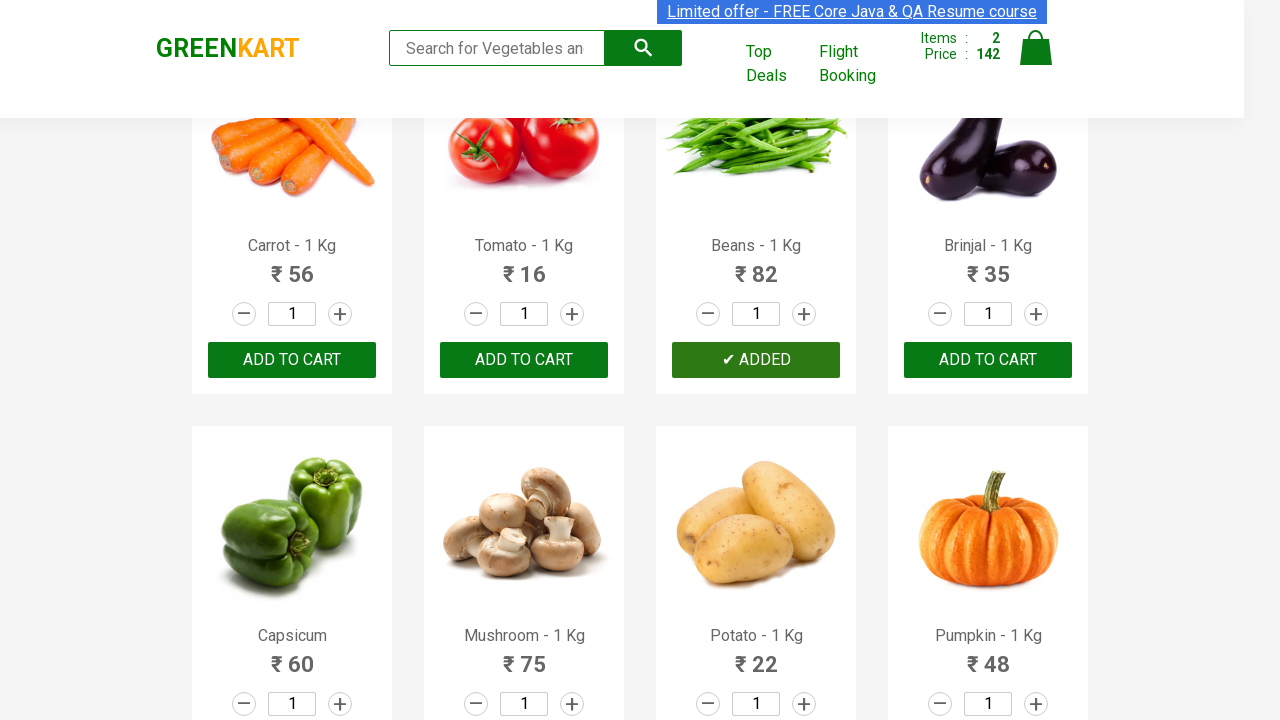

Added Brinjal to cart
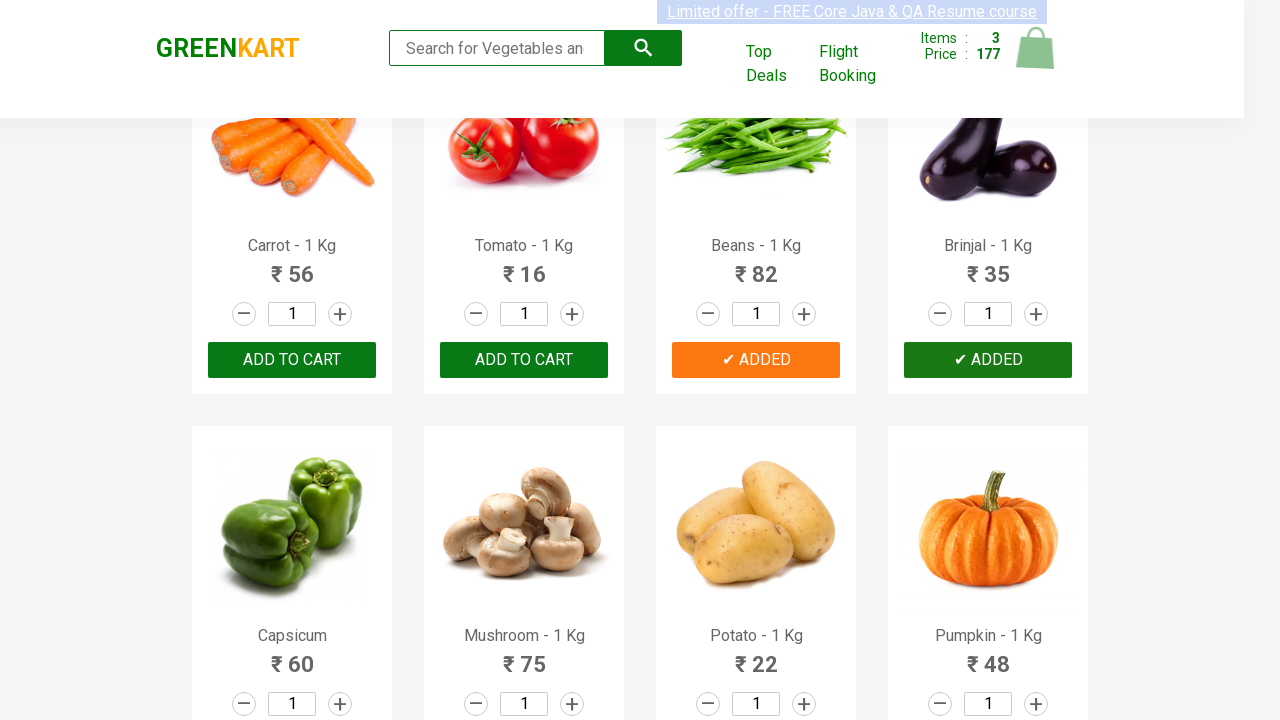

Added Capsicum to cart
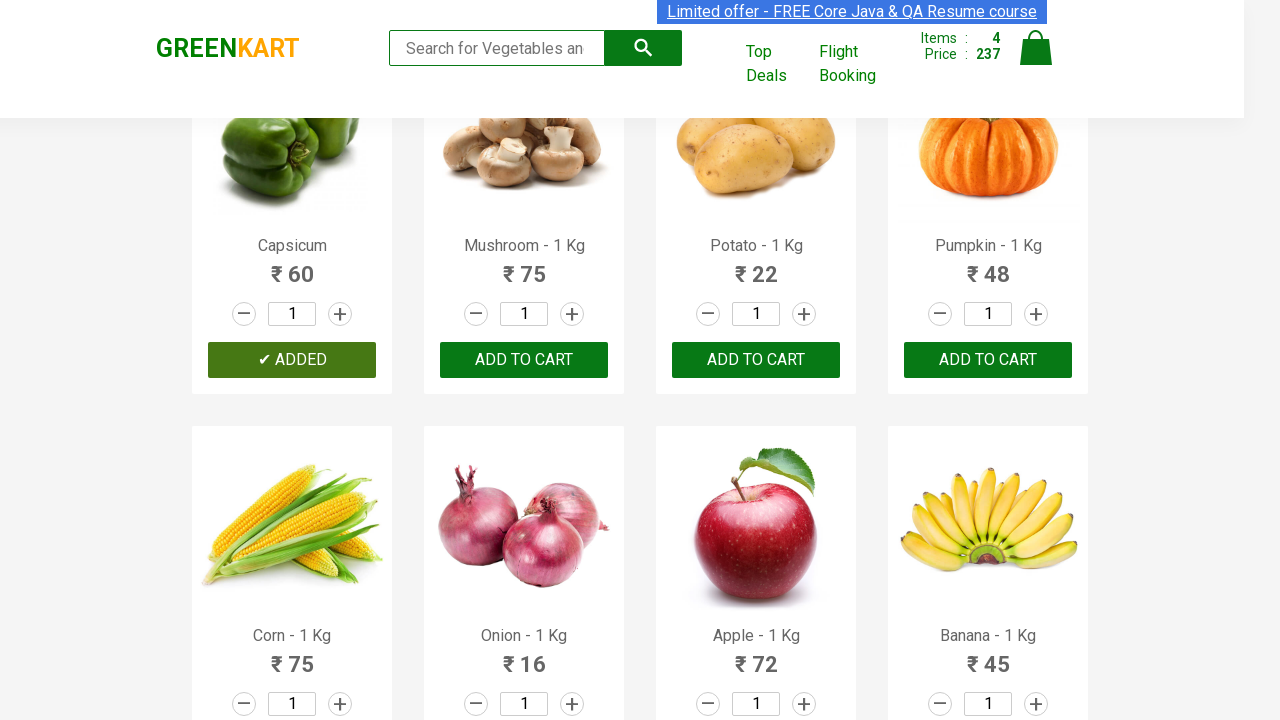

Added Potato to cart
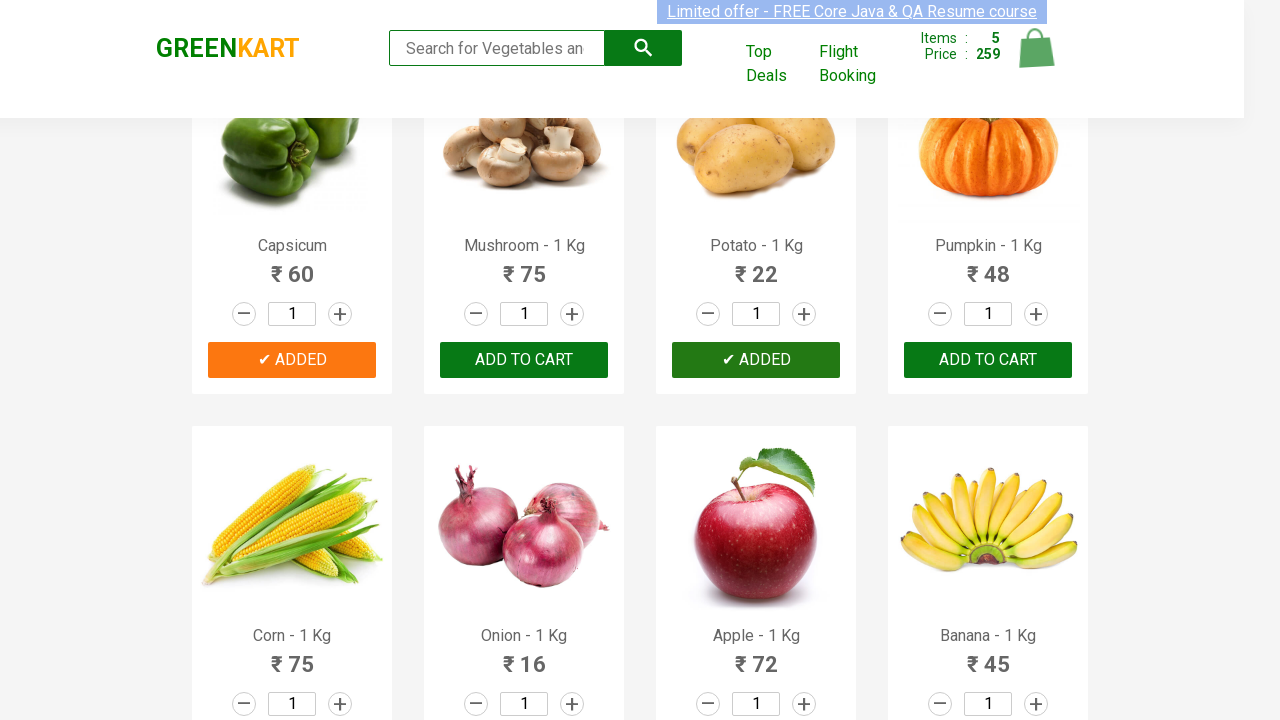

Clicked cart icon to view cart at (1036, 59) on .cart-icon
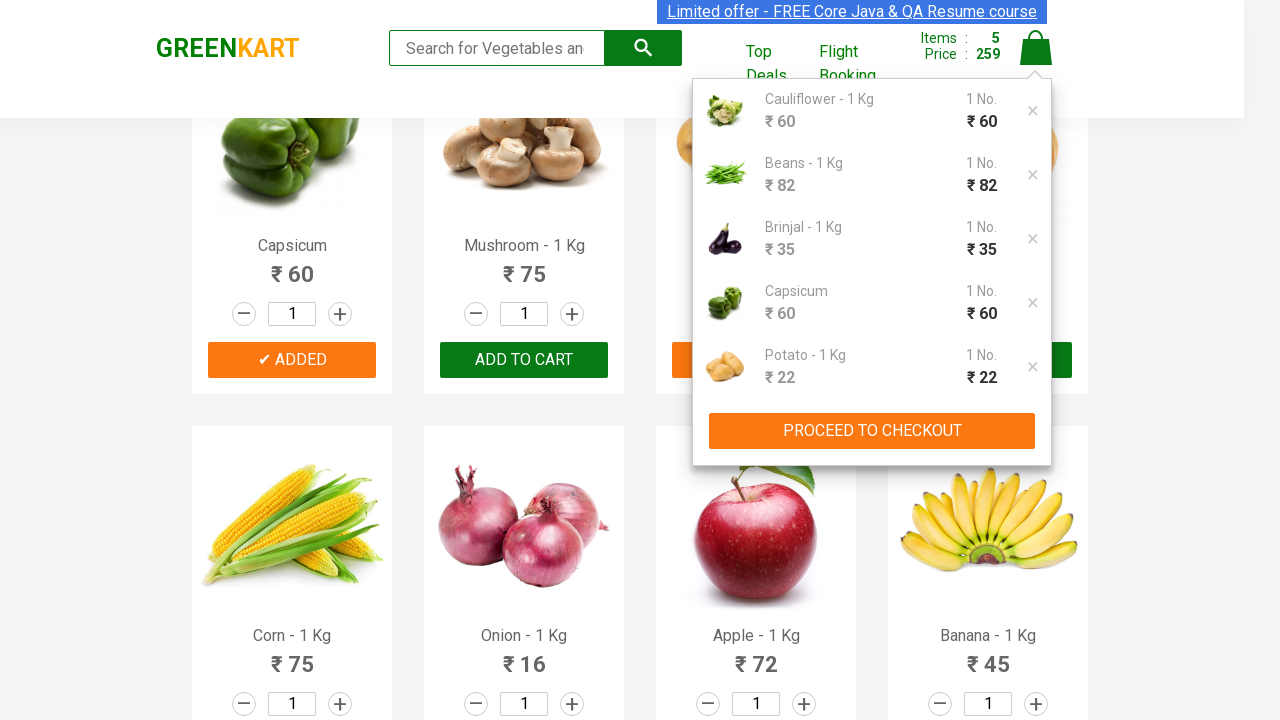

Clicked proceed to checkout button at (872, 431) on xpath=//*[@class='action-block']/button
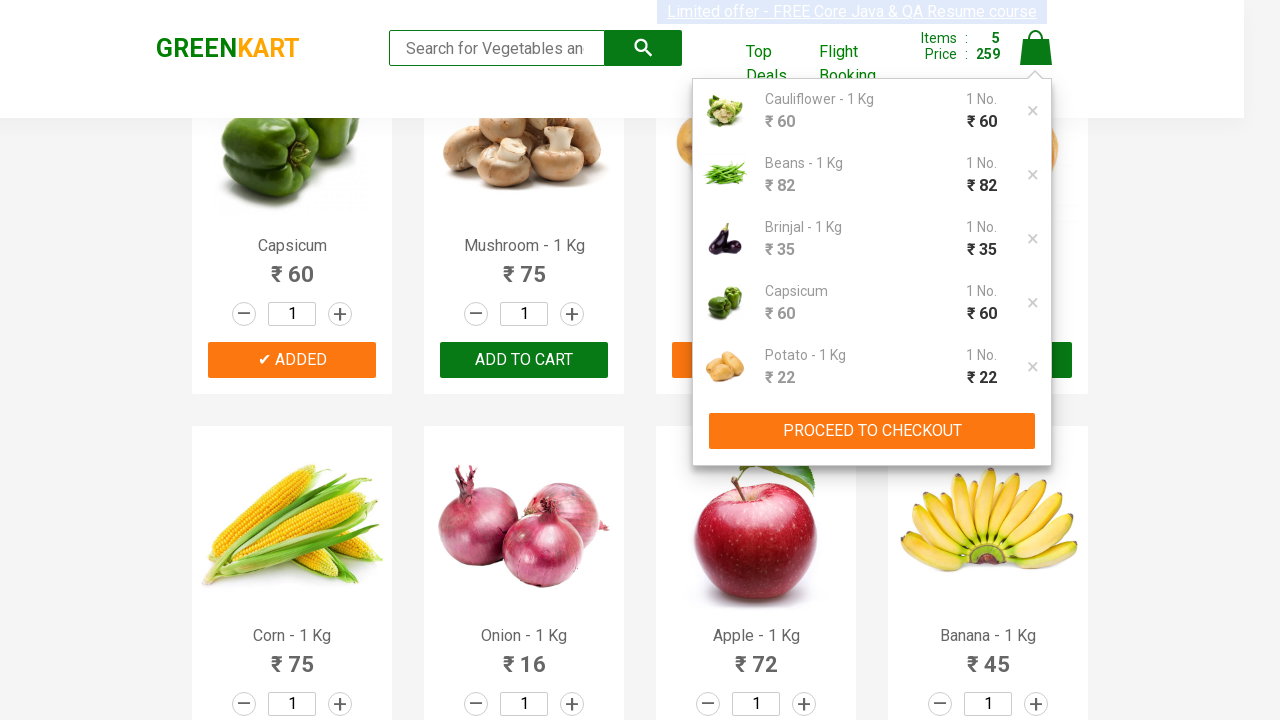

Promo code field appeared on checkout page
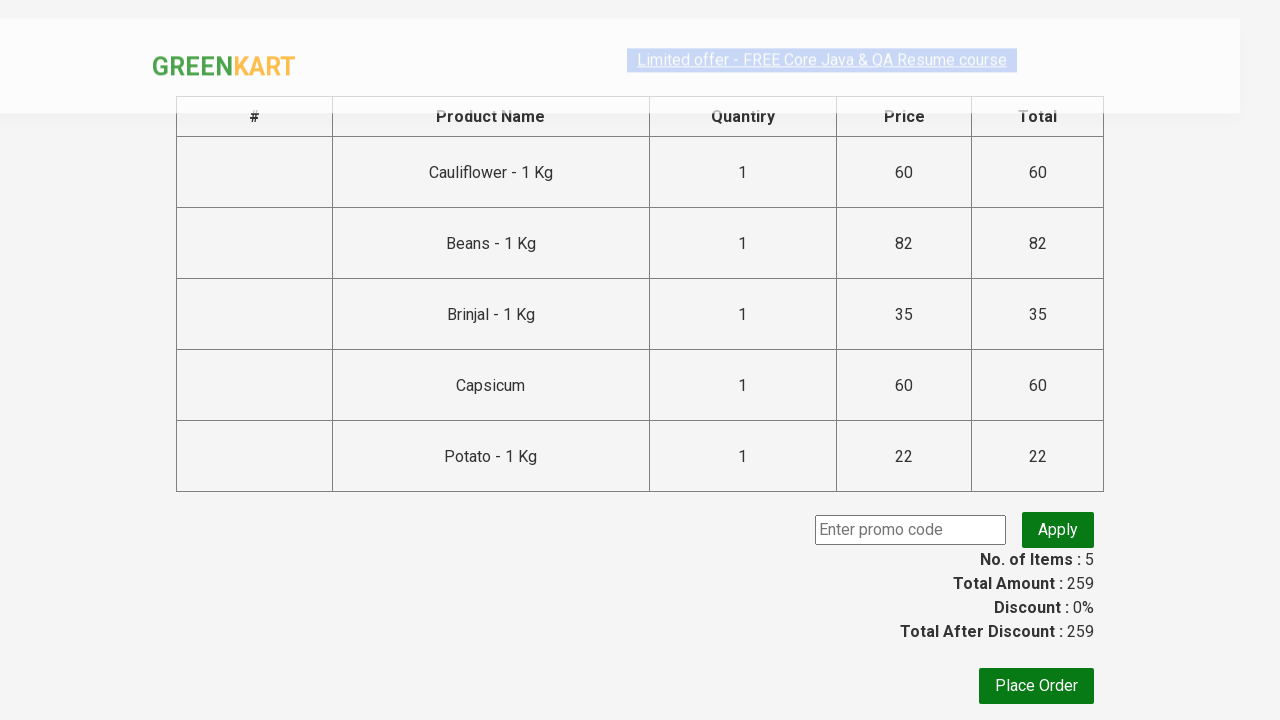

Located all product amounts on checkout page
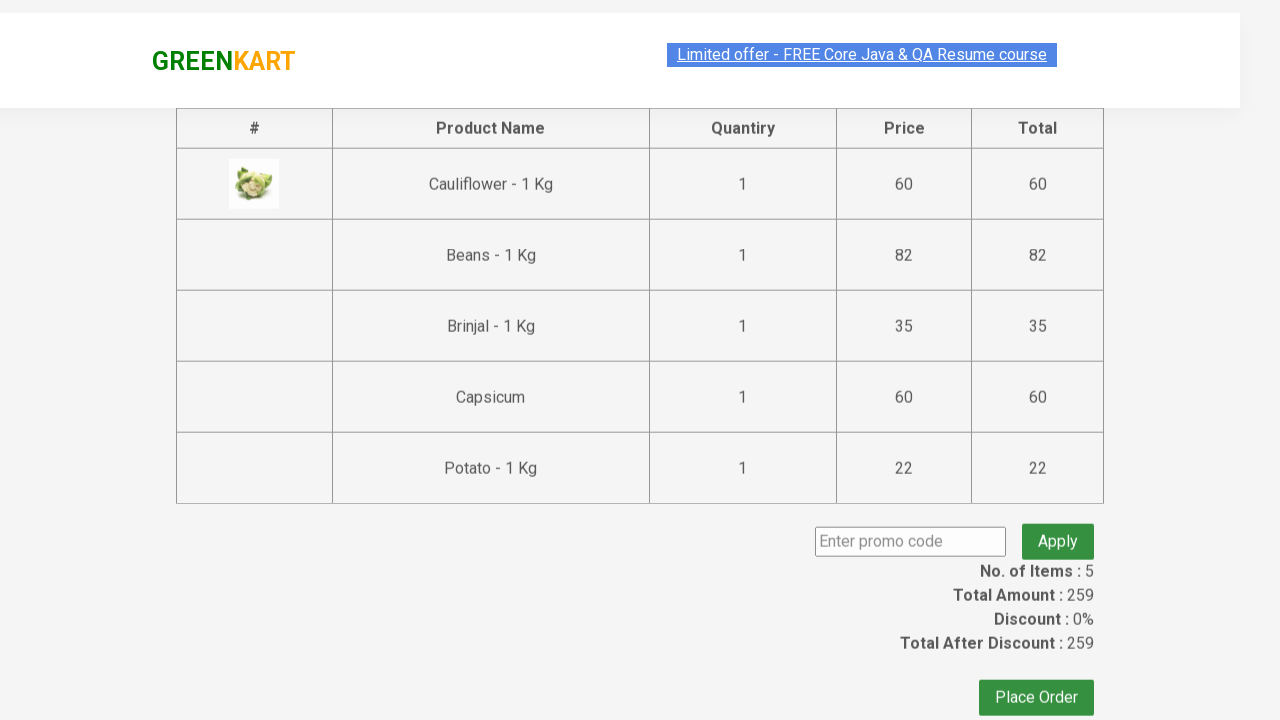

Calculated total sum of products: 259
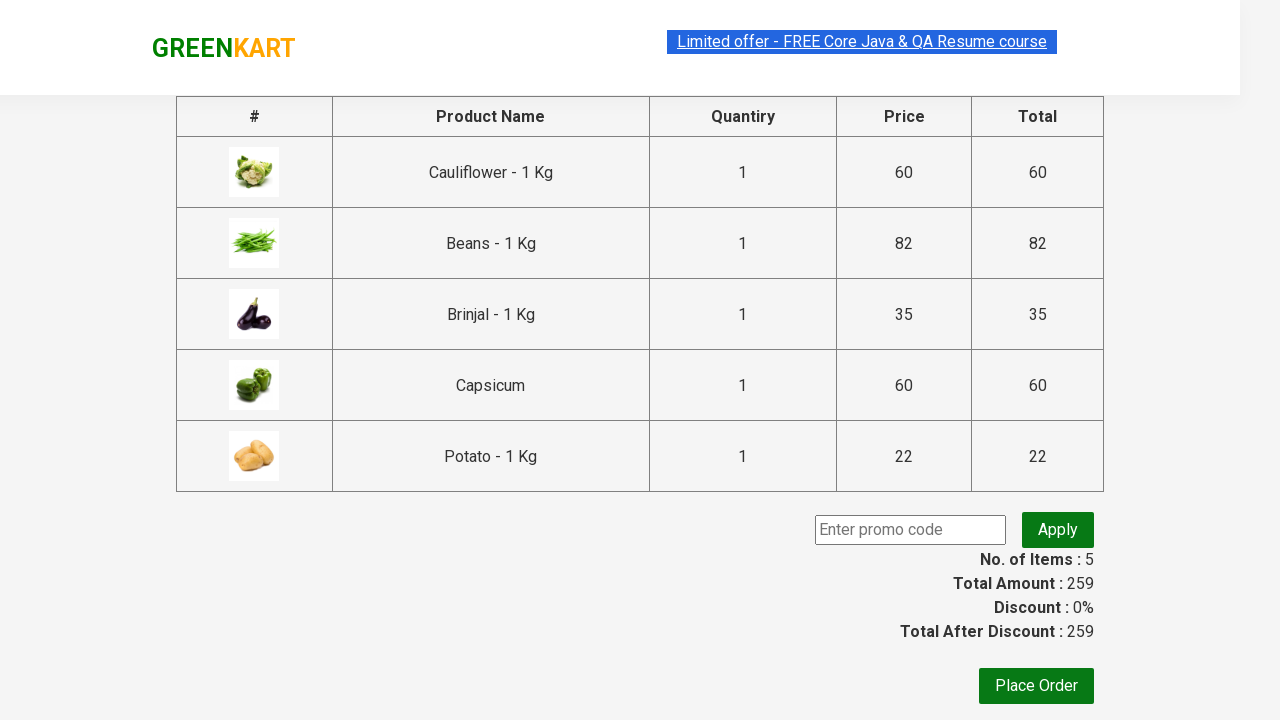

Retrieved displayed total amount: 259
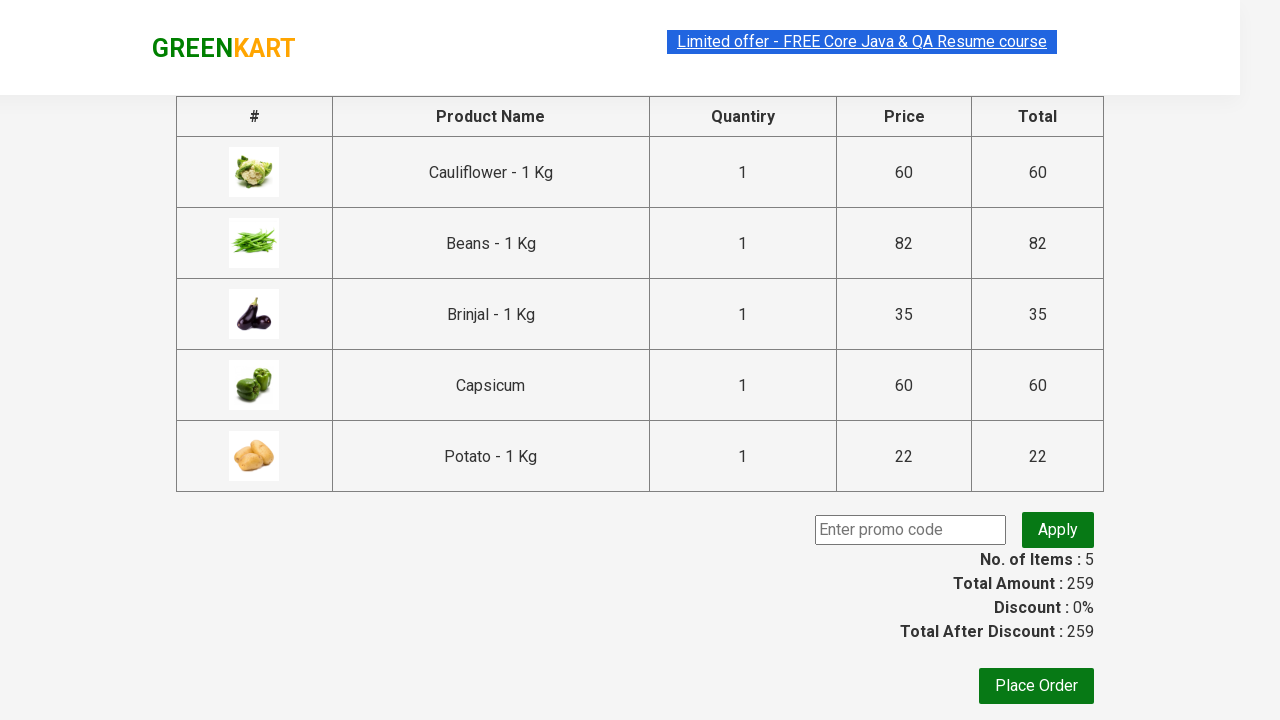

Verified calculated sum matches displayed total amount
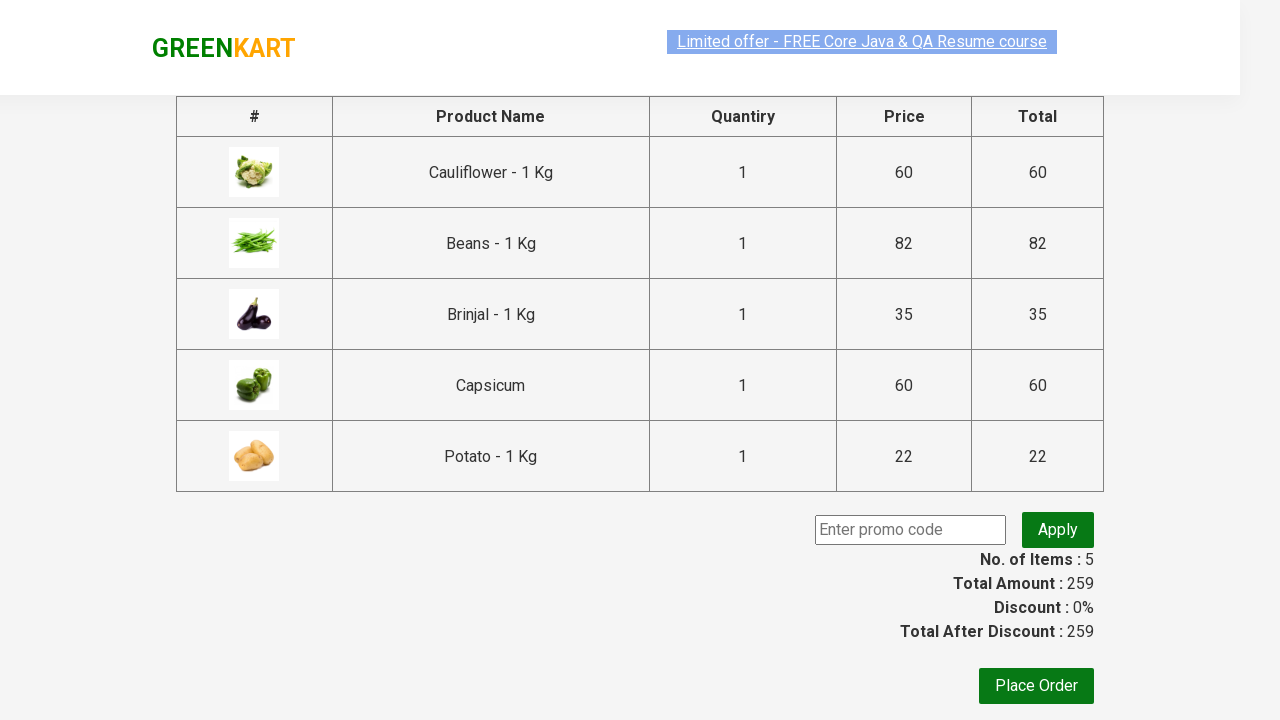

Entered promo code 'rahulshettyacademy' on //*[@class='promoCode']
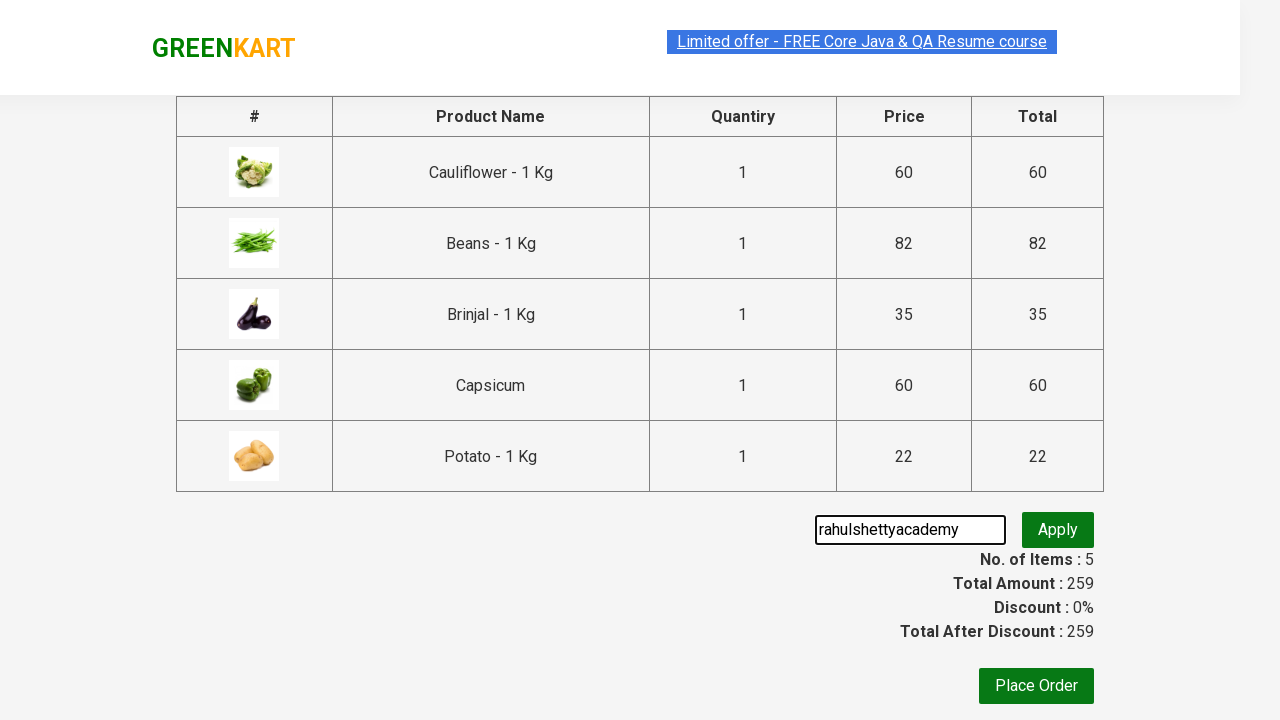

Clicked apply promo code button at (1058, 530) on .promoBtn
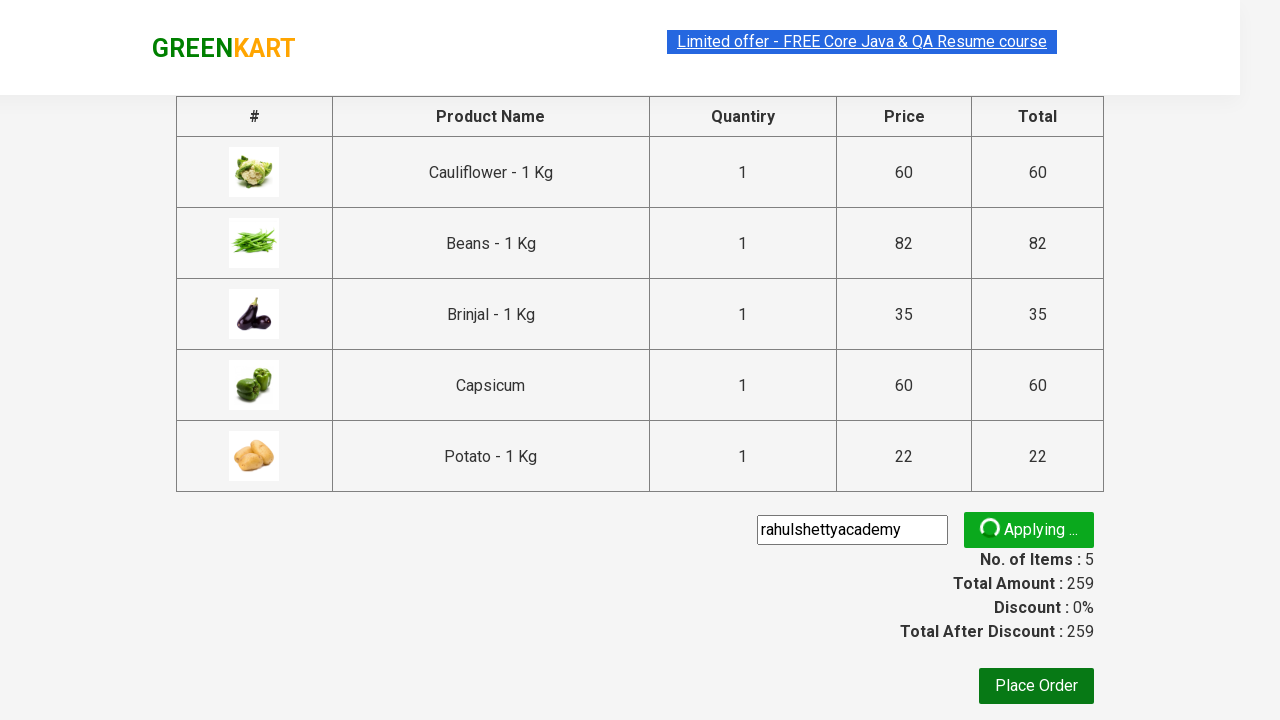

Promo code information appeared after applying code
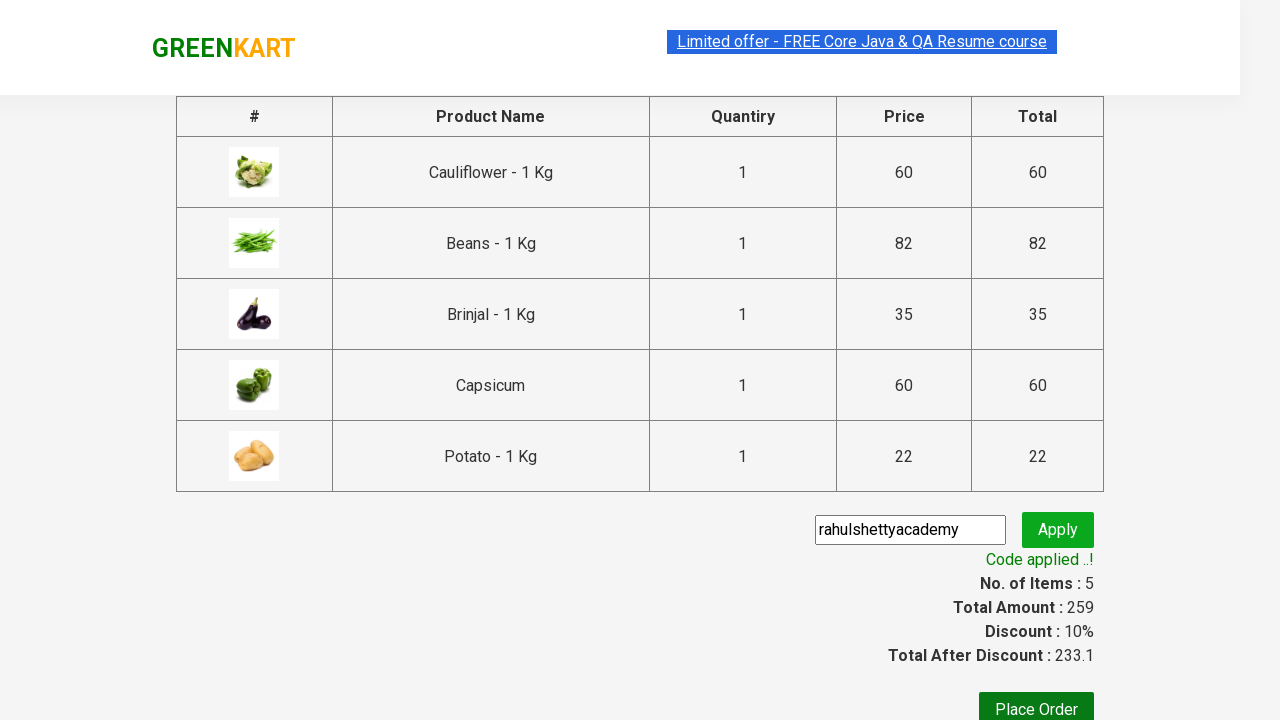

Retrieved discount percentage text
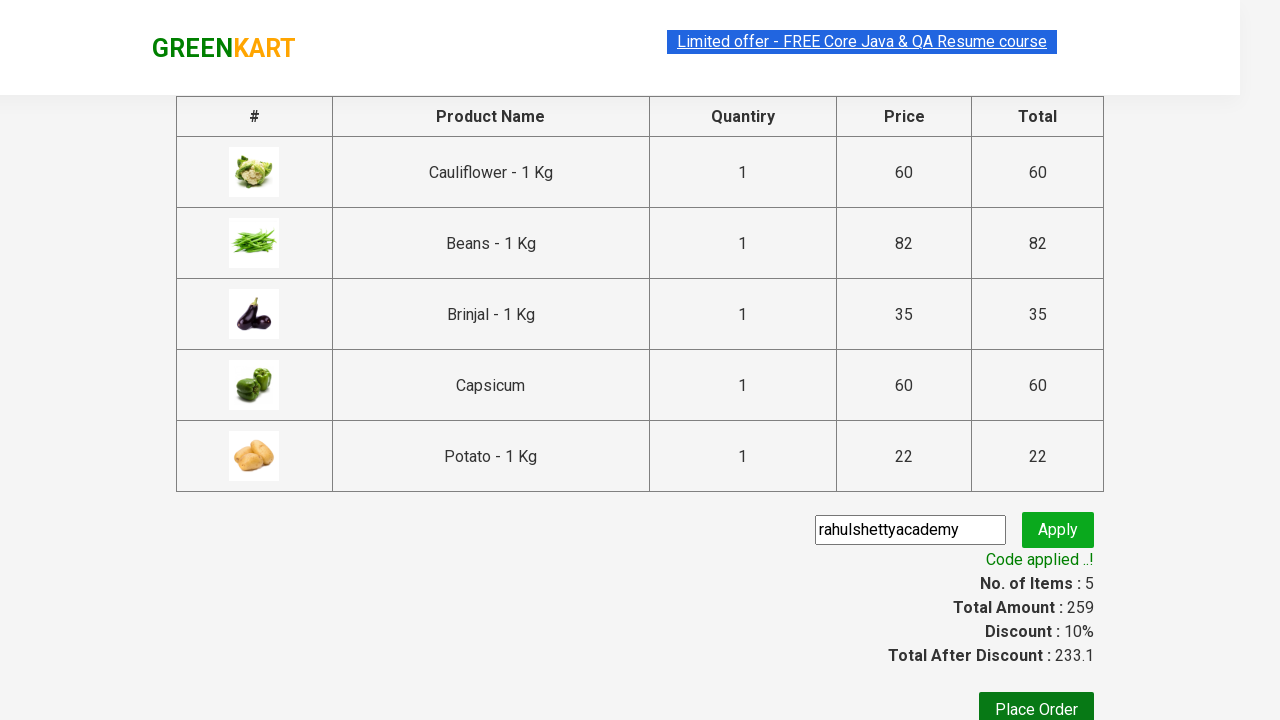

Extracted discount percentage: 10%
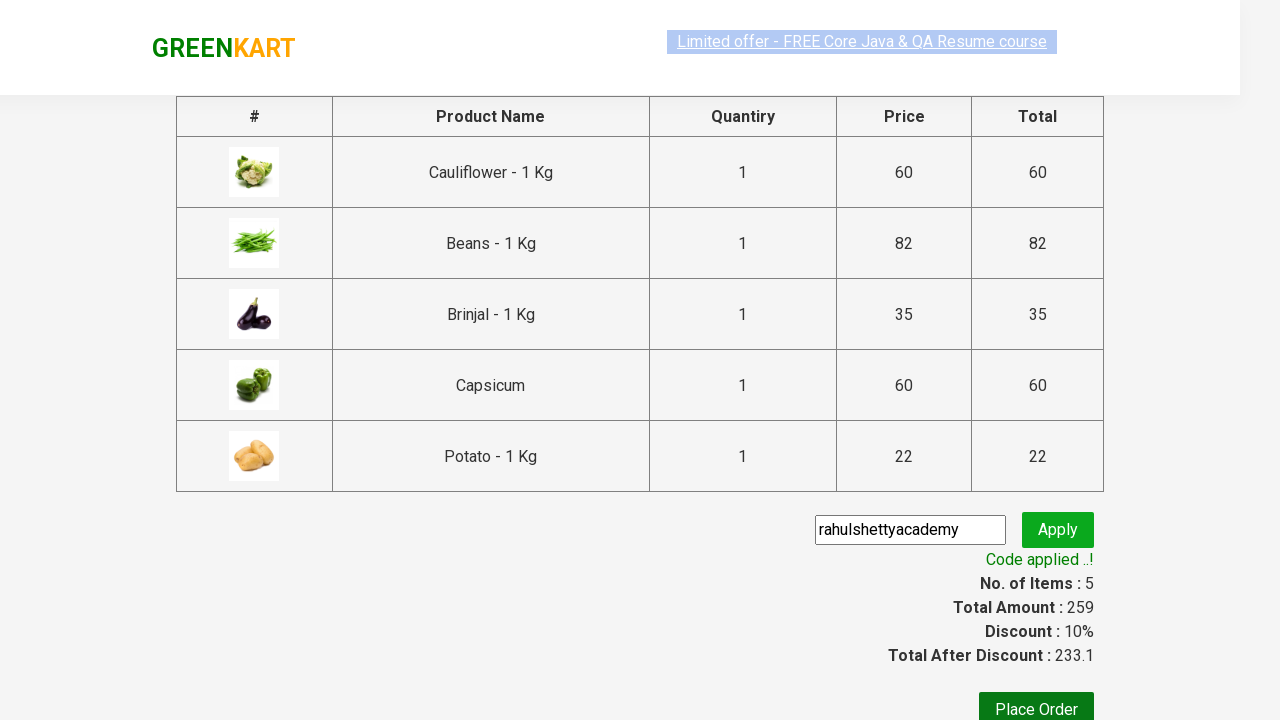

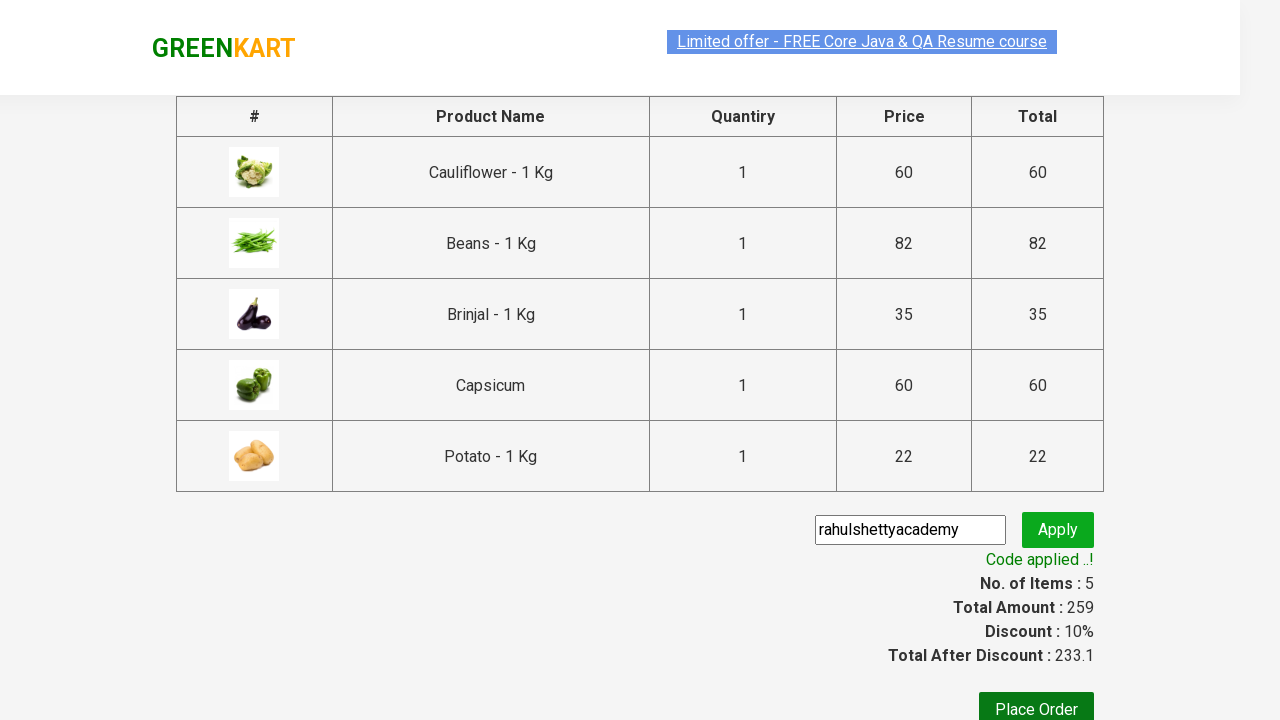